Verifies that the "Log In" button on the NextBaseCRM login page displays the correct text "Log In" by checking the button's value attribute.

Starting URL: https://login1.nextbasecrm.com/

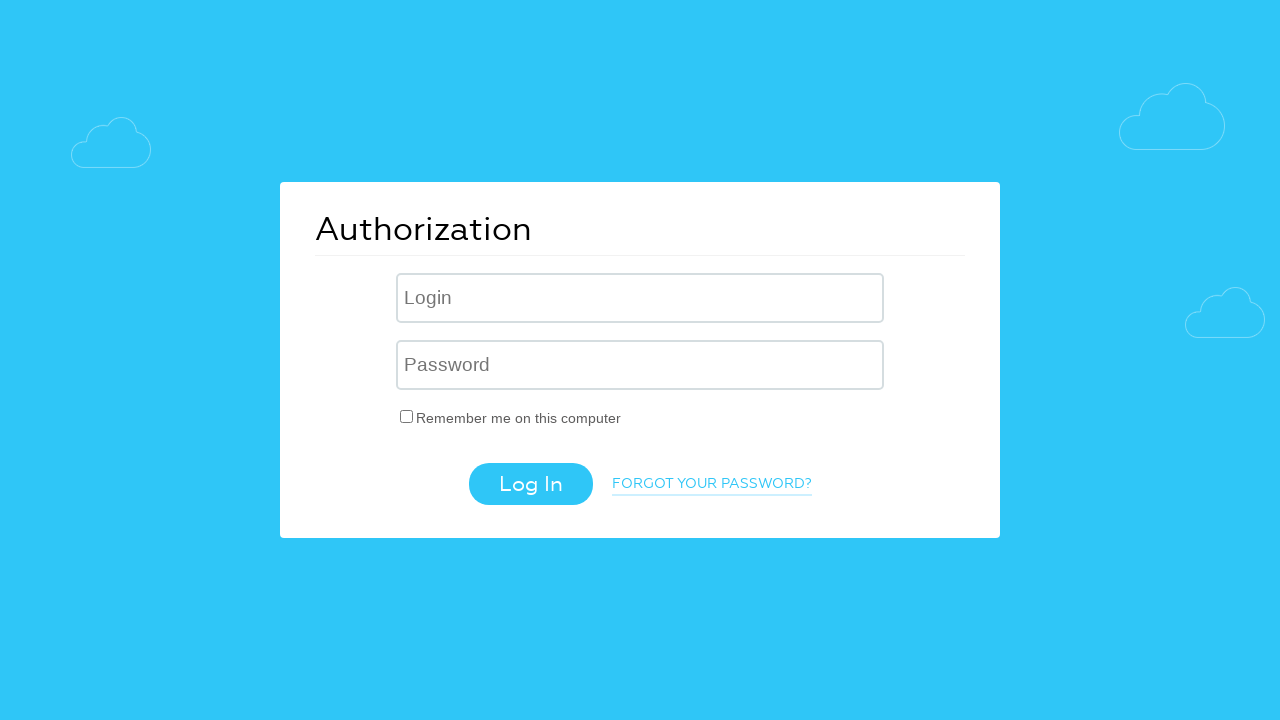

Navigated to NextBaseCRM login page
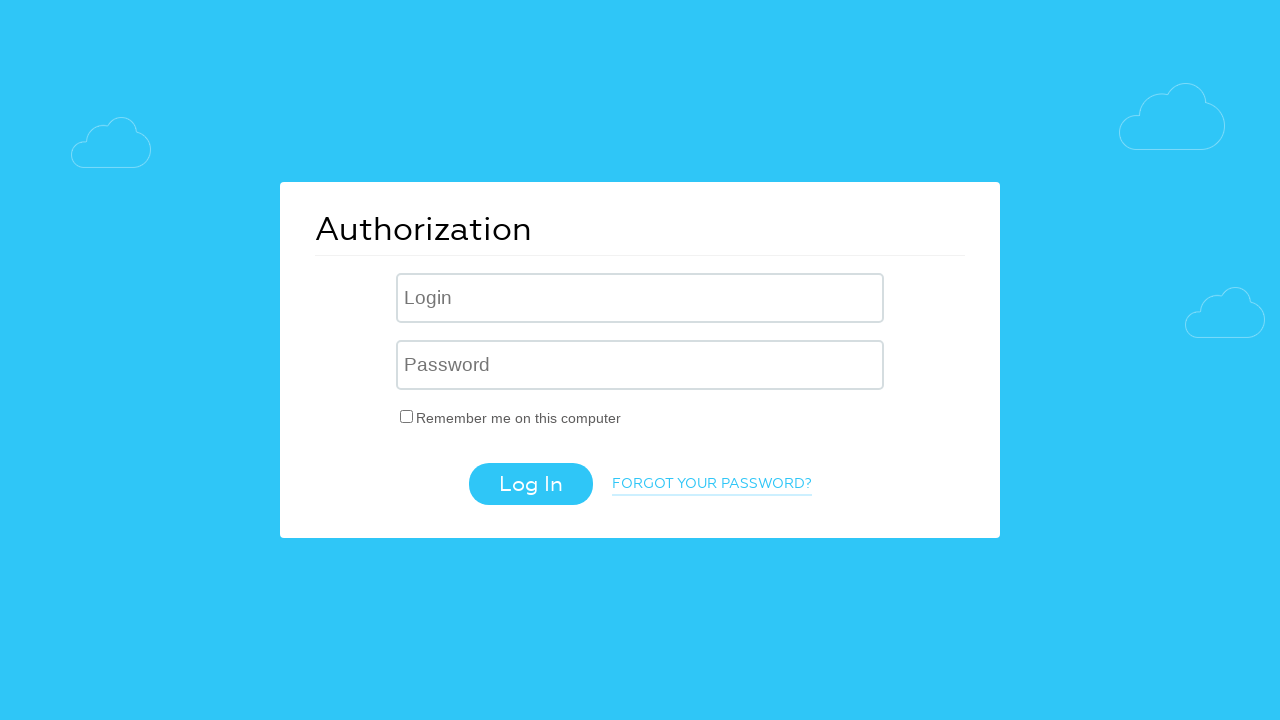

Located the Log In button using CSS selector
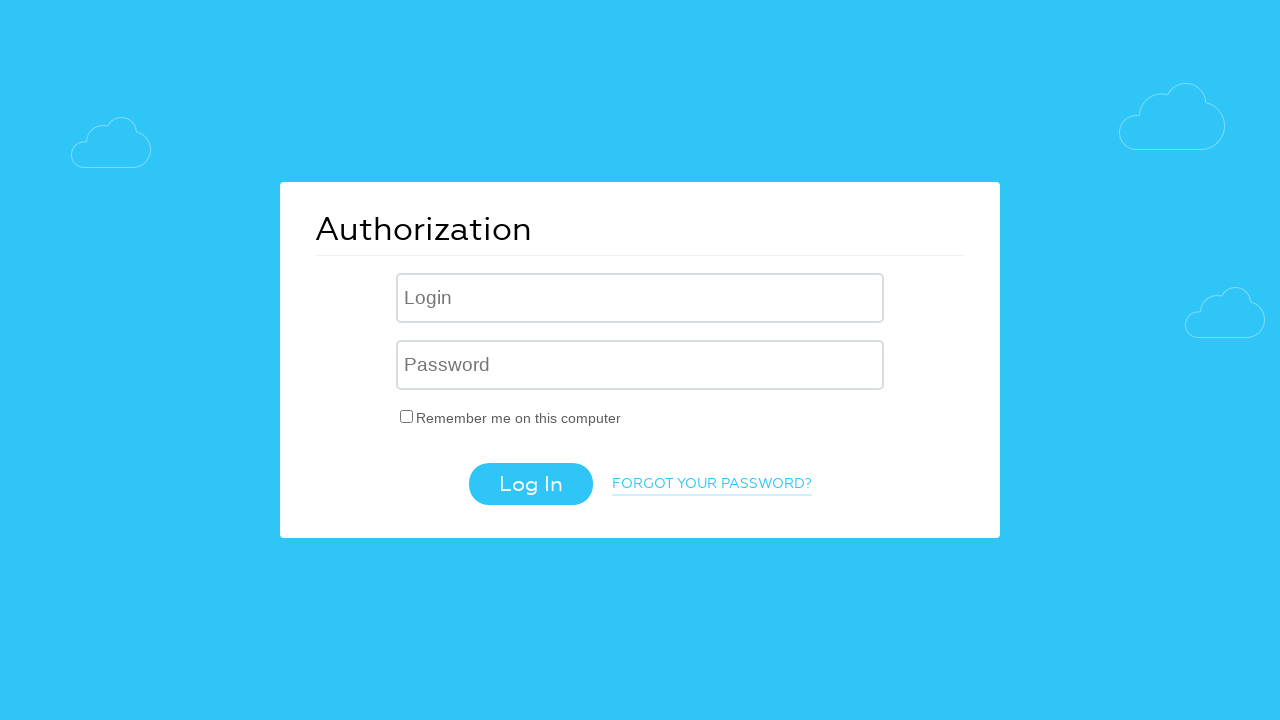

Waited for Log In button to become visible
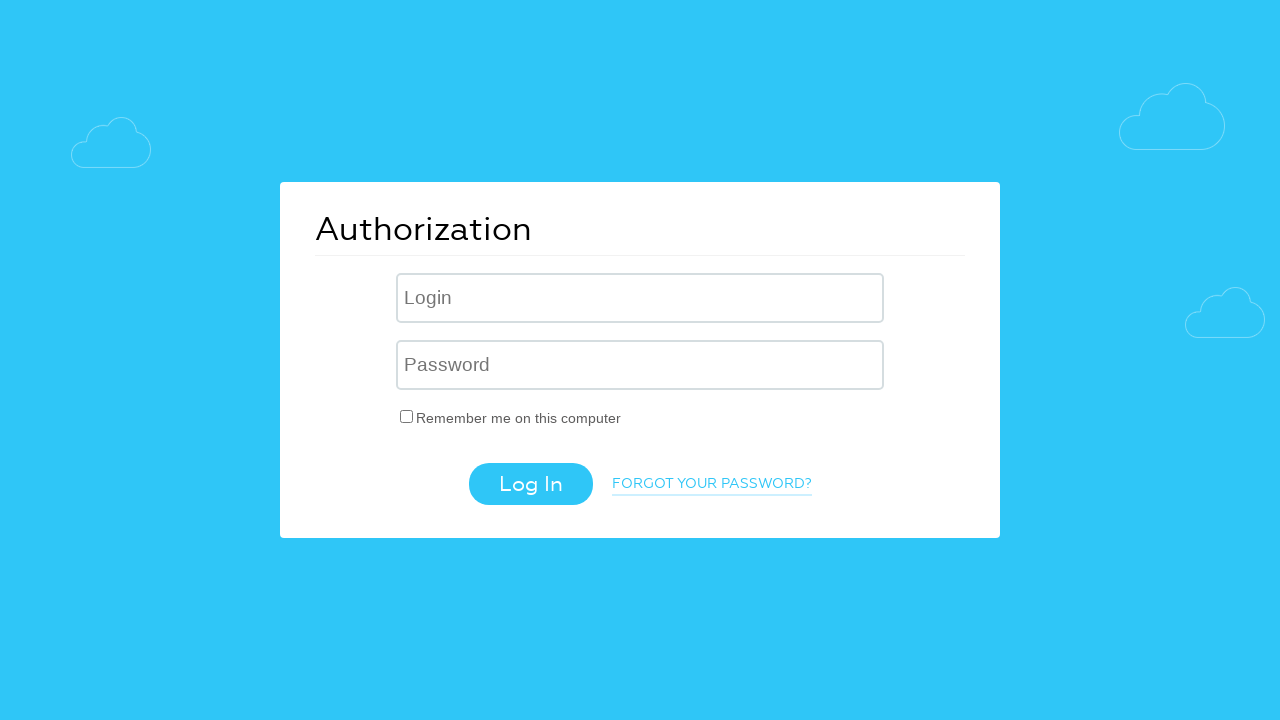

Retrieved value attribute from Log In button: 'Log In'
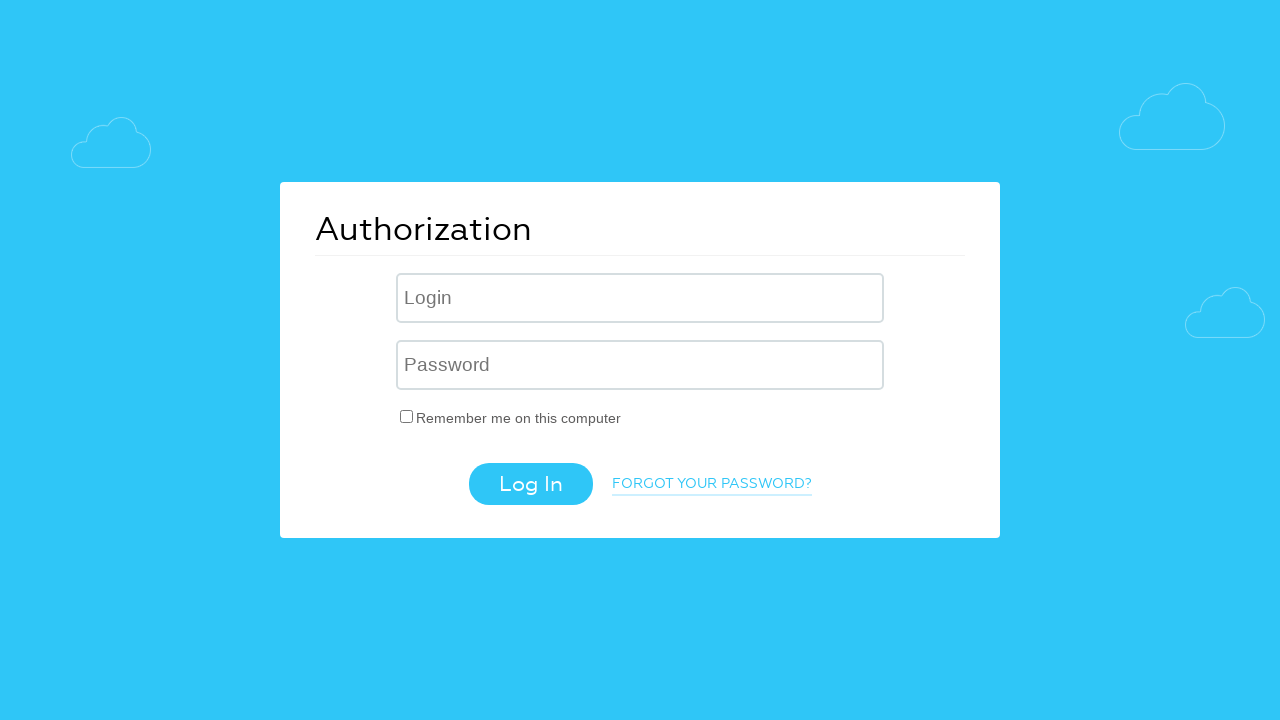

Assertion passed: button text matches expected value 'Log In'
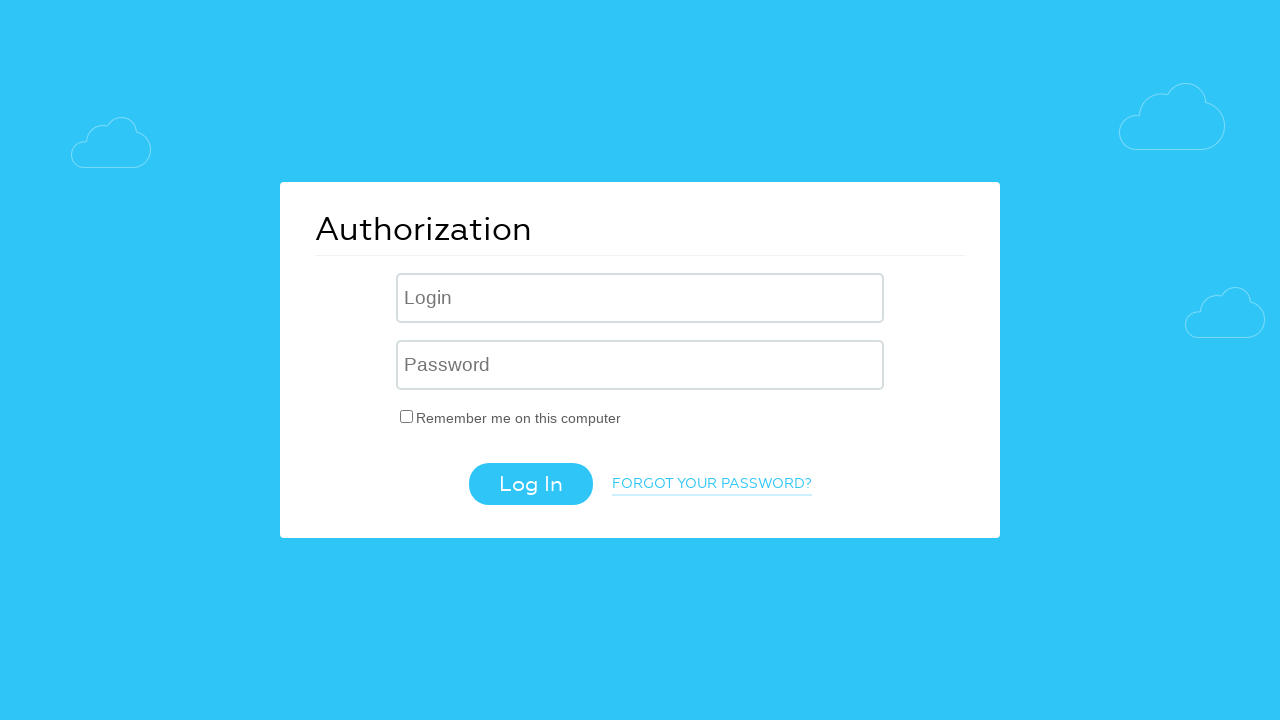

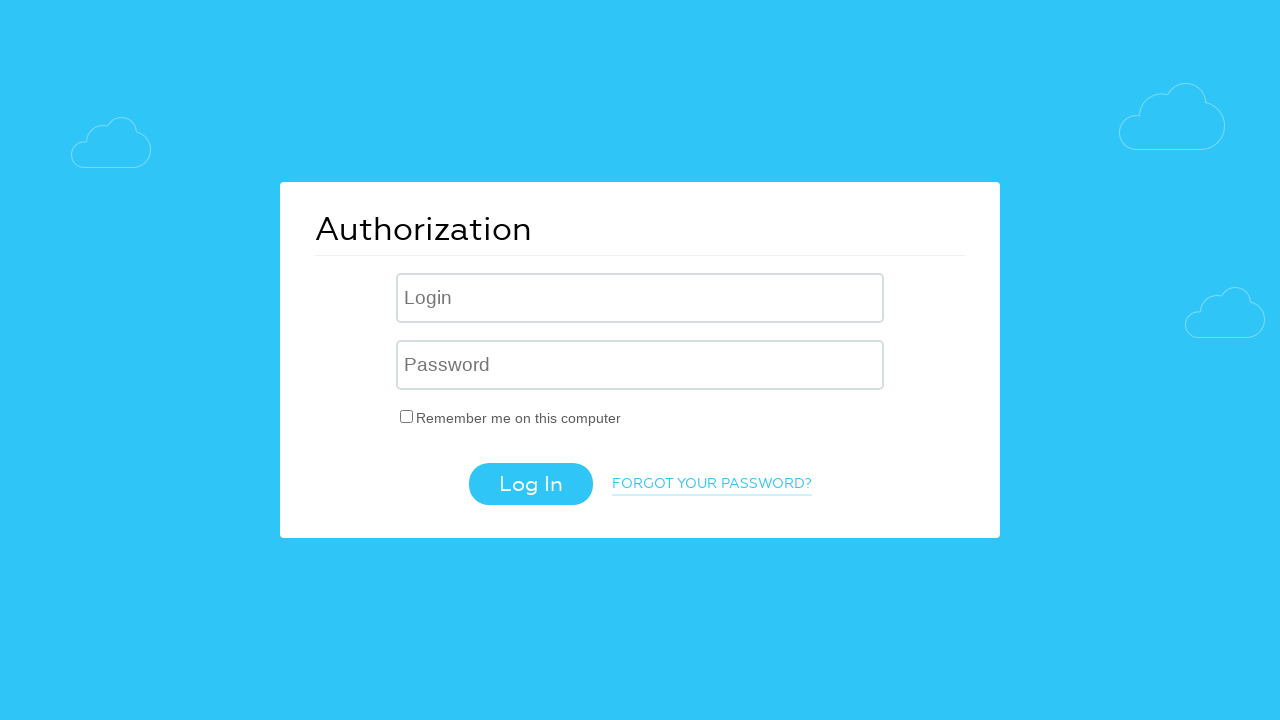